Fills out a comprehensive student registration form with personal details, subjects, hobbies, and address information, then verifies the submitted data in a results table.

Starting URL: https://demoqa.com/automation-practice-form

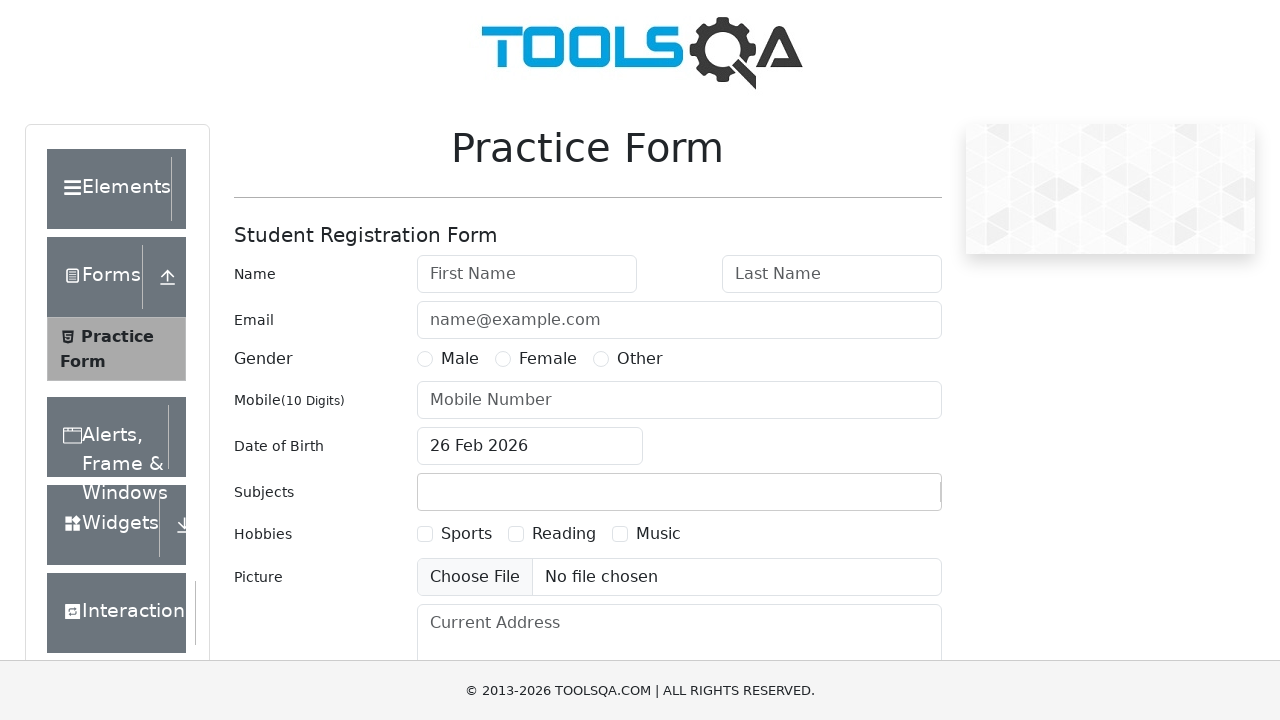

Filled first name field with 'Max' on #firstName
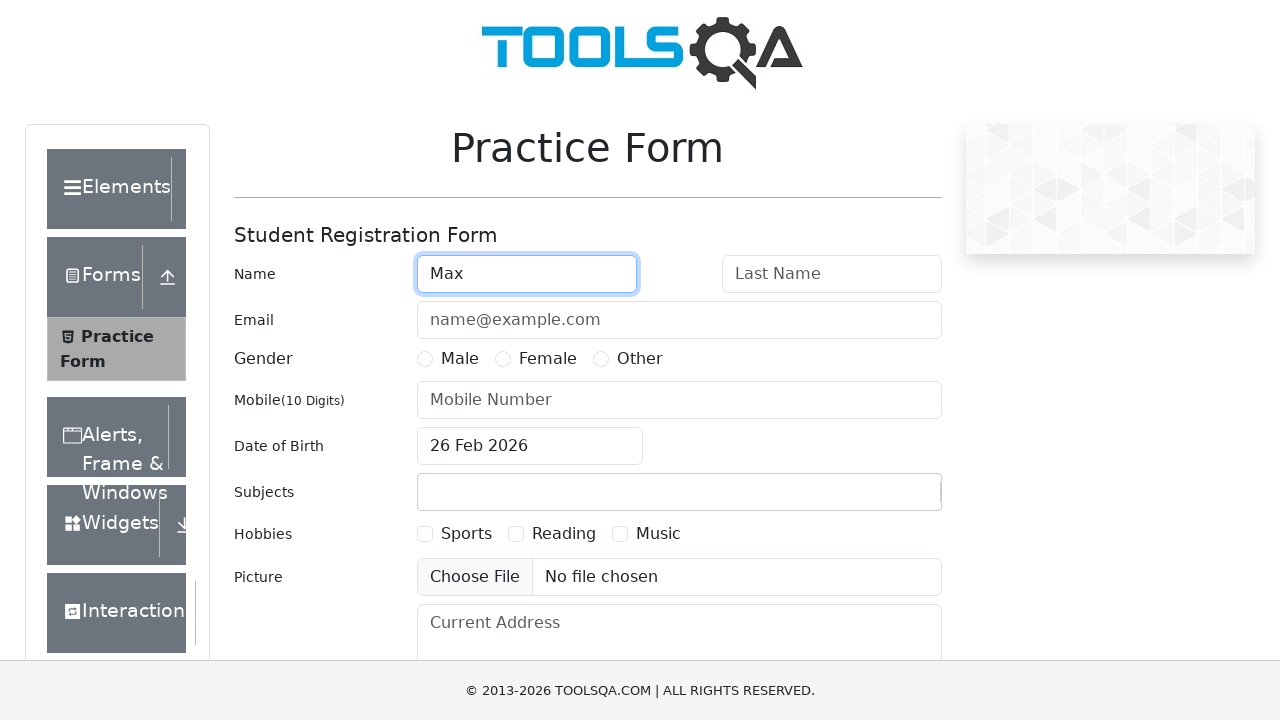

Filled last name field with 'Mustermann' on #lastName
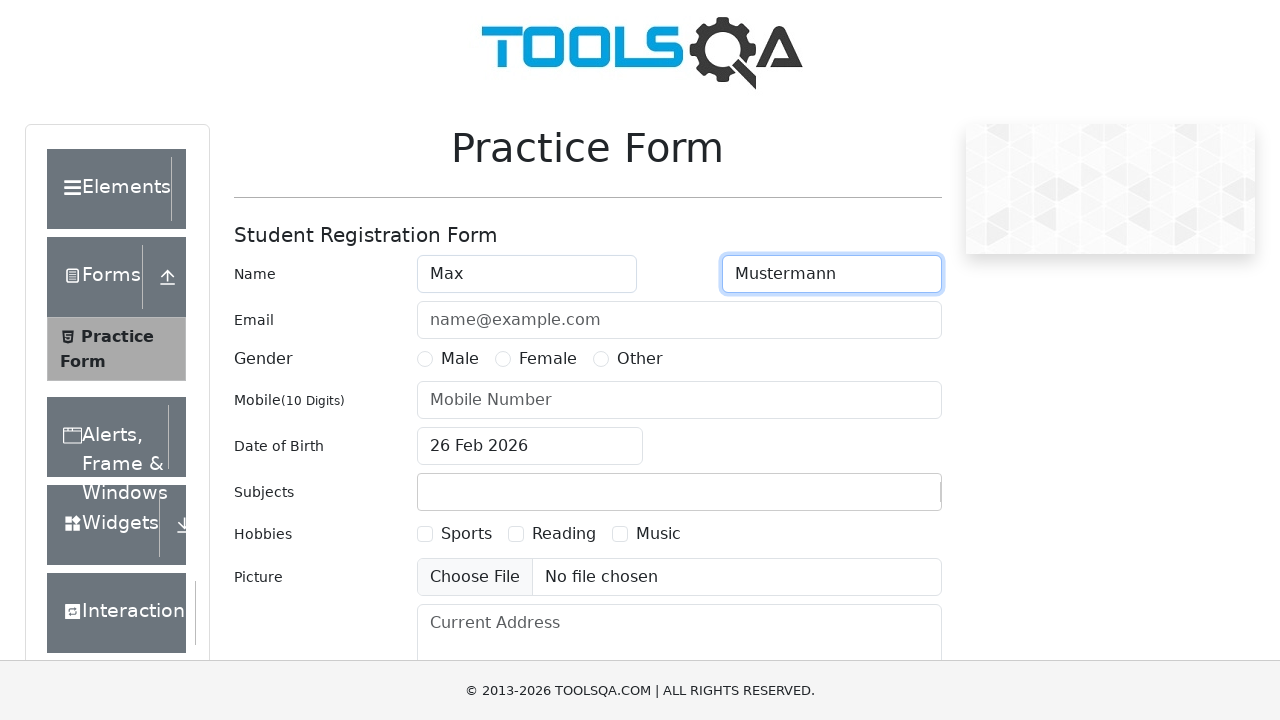

Filled email field with 'max.mustermann@mail.com' on //*[@id='userEmail-wrapper']//input
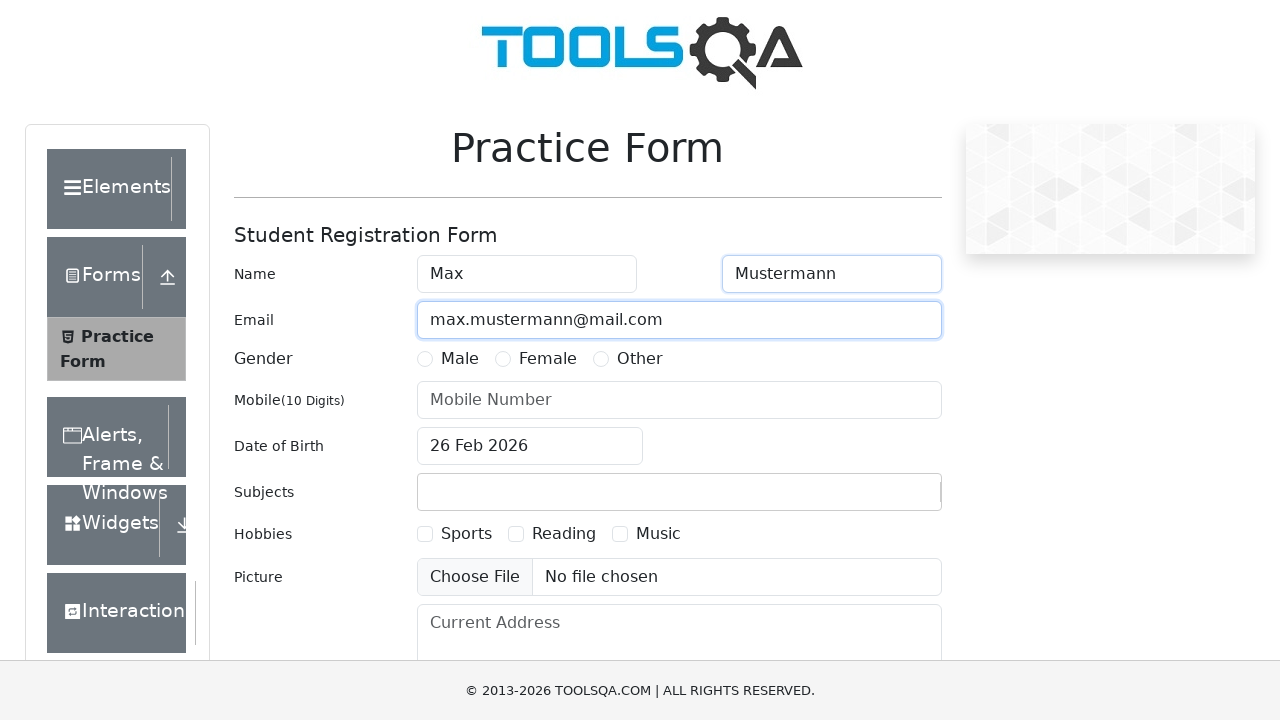

Selected Male gender option at (460, 359) on xpath=//label[@for='gender-radio-1']
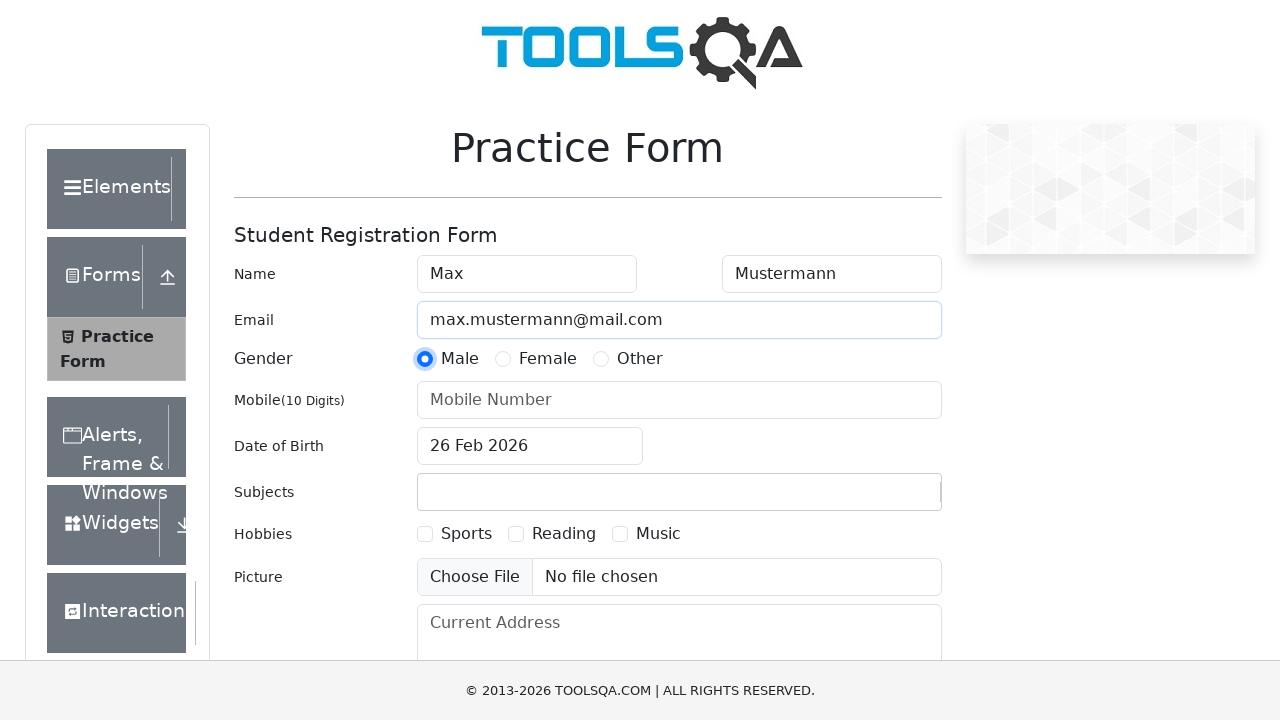

Filled mobile number with '4955557871' on #userNumber
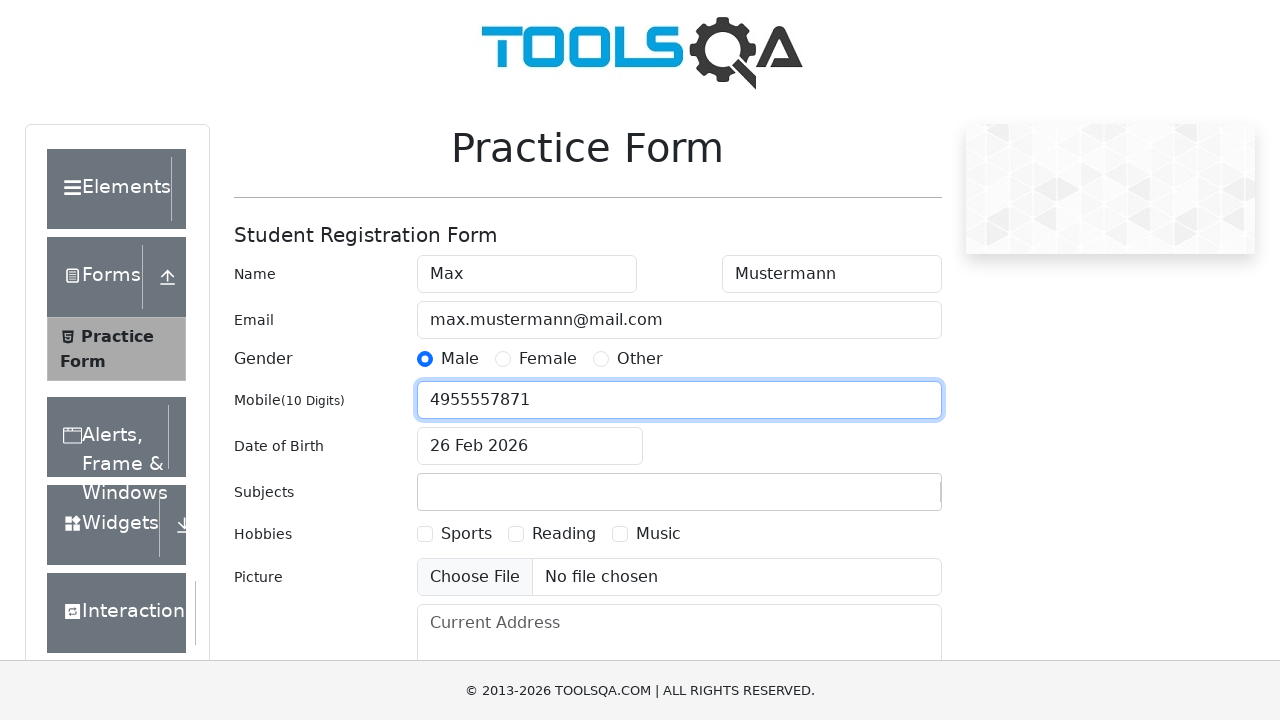

Clicked date of birth input field at (530, 446) on #dateOfBirthInput
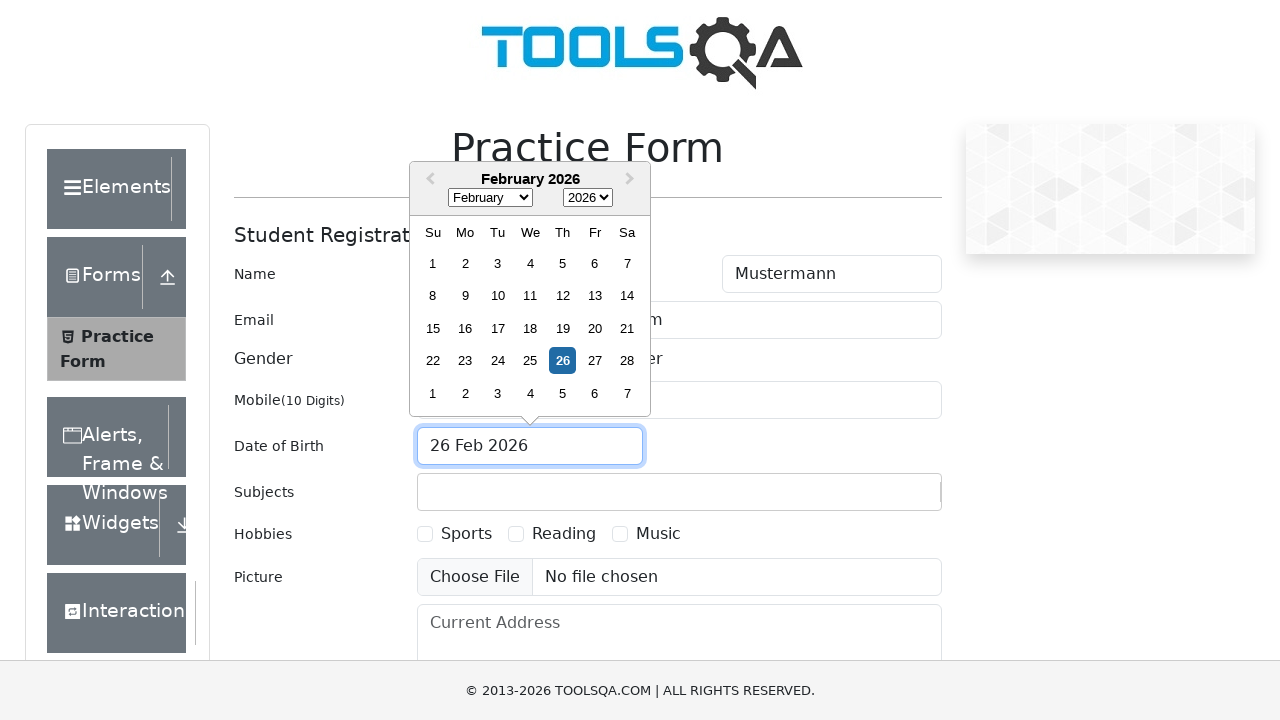

Date picker dropdown appeared
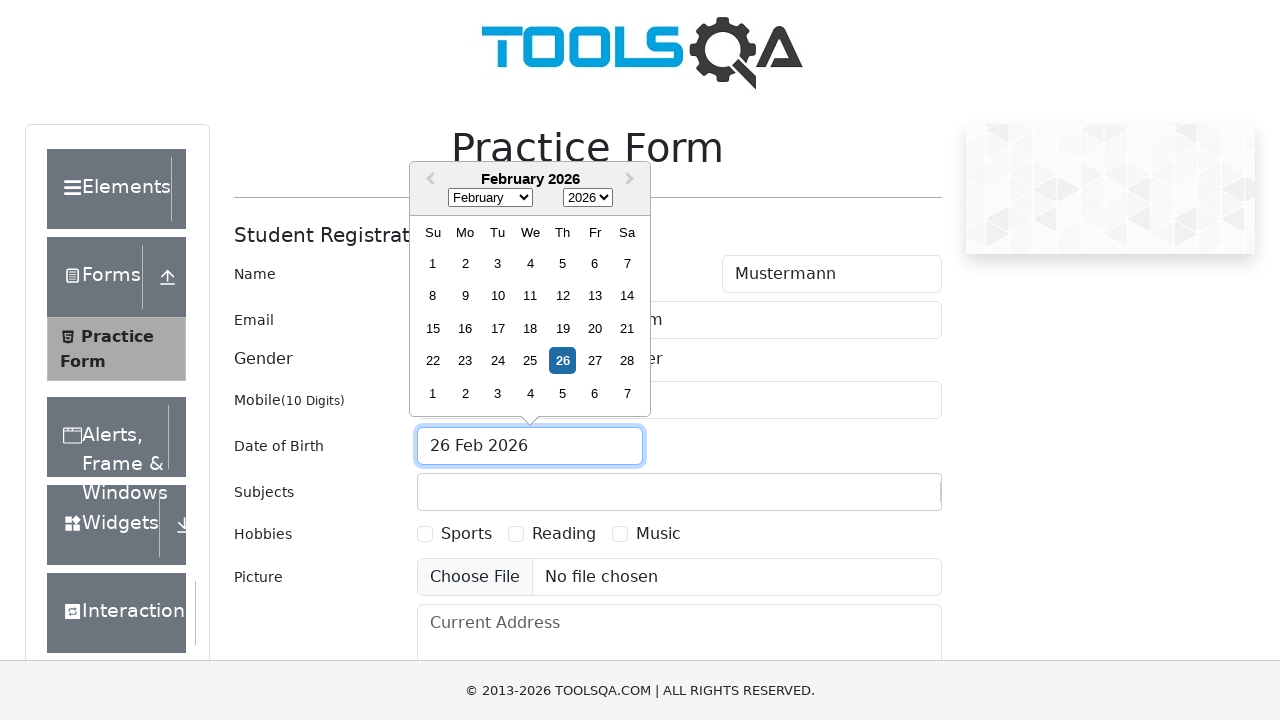

Selected year 2000 from date picker on //select[@class='react-datepicker__year-select']
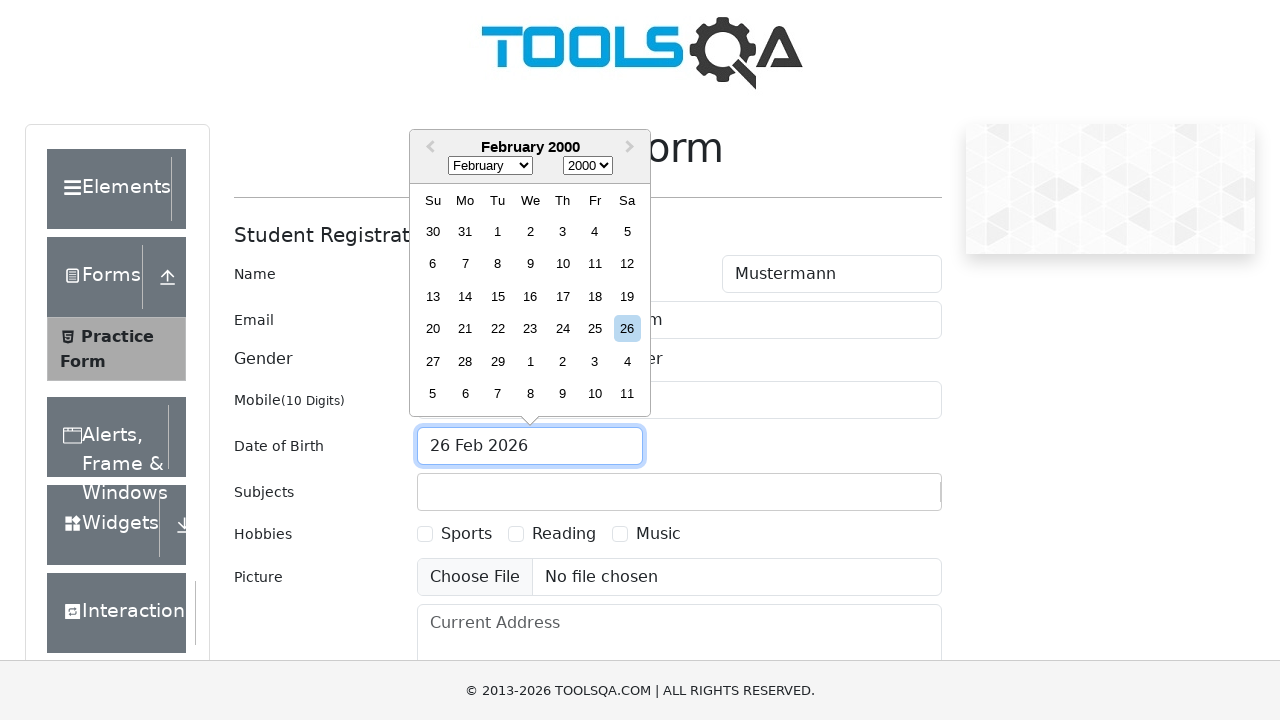

Selected January from month dropdown on //select[@class='react-datepicker__month-select']
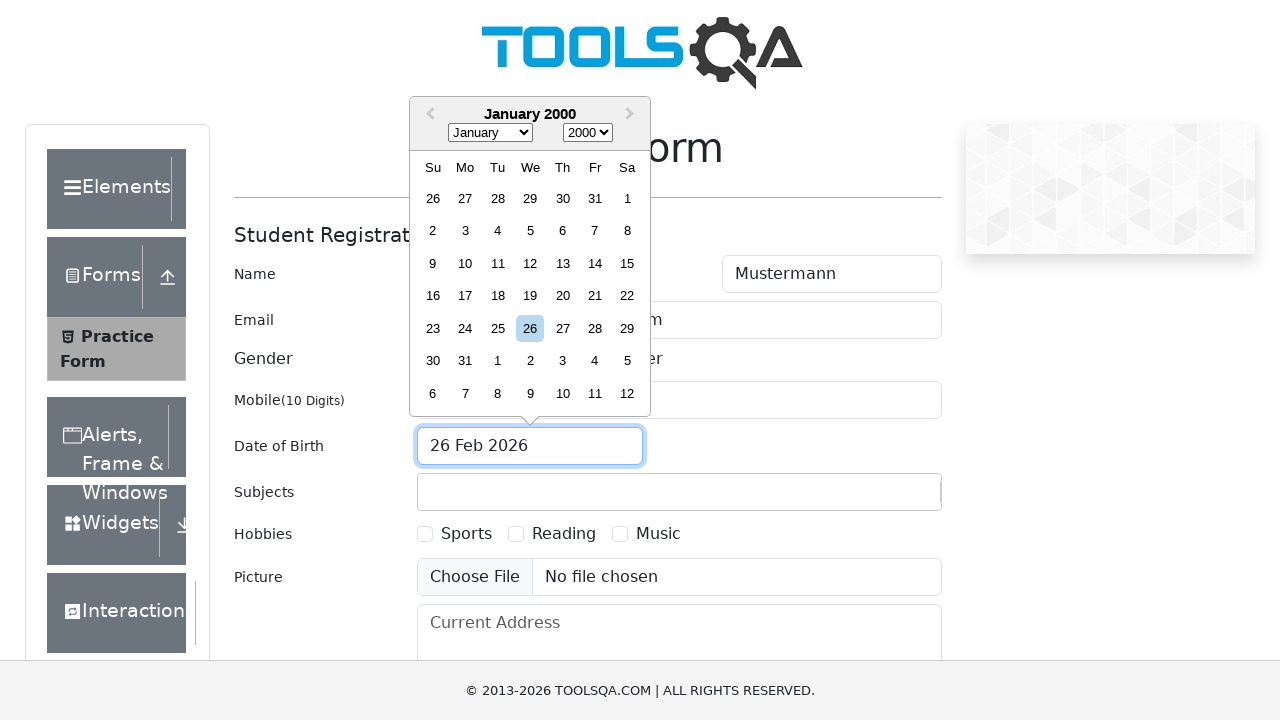

Clicked on January 12 date at (530, 263) on xpath=//div[contains(@aria-label,'January 12')]
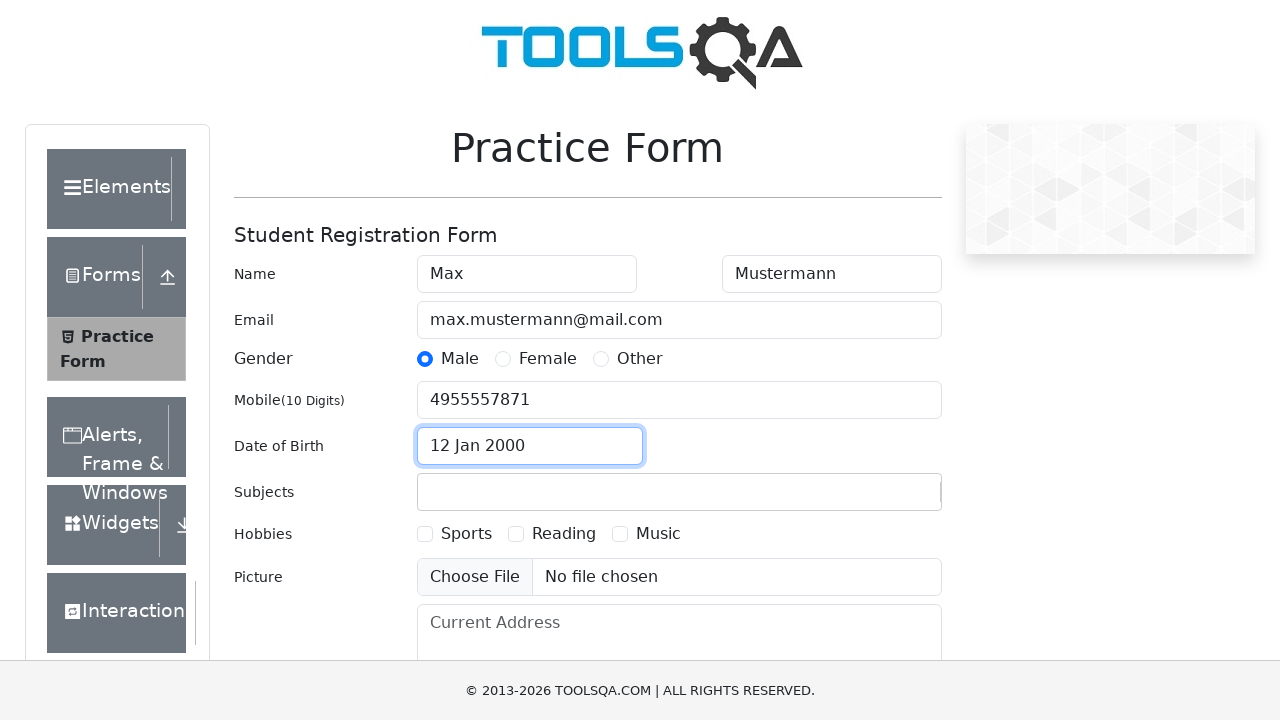

Typed 'Maths' in subjects field on #subjectsInput
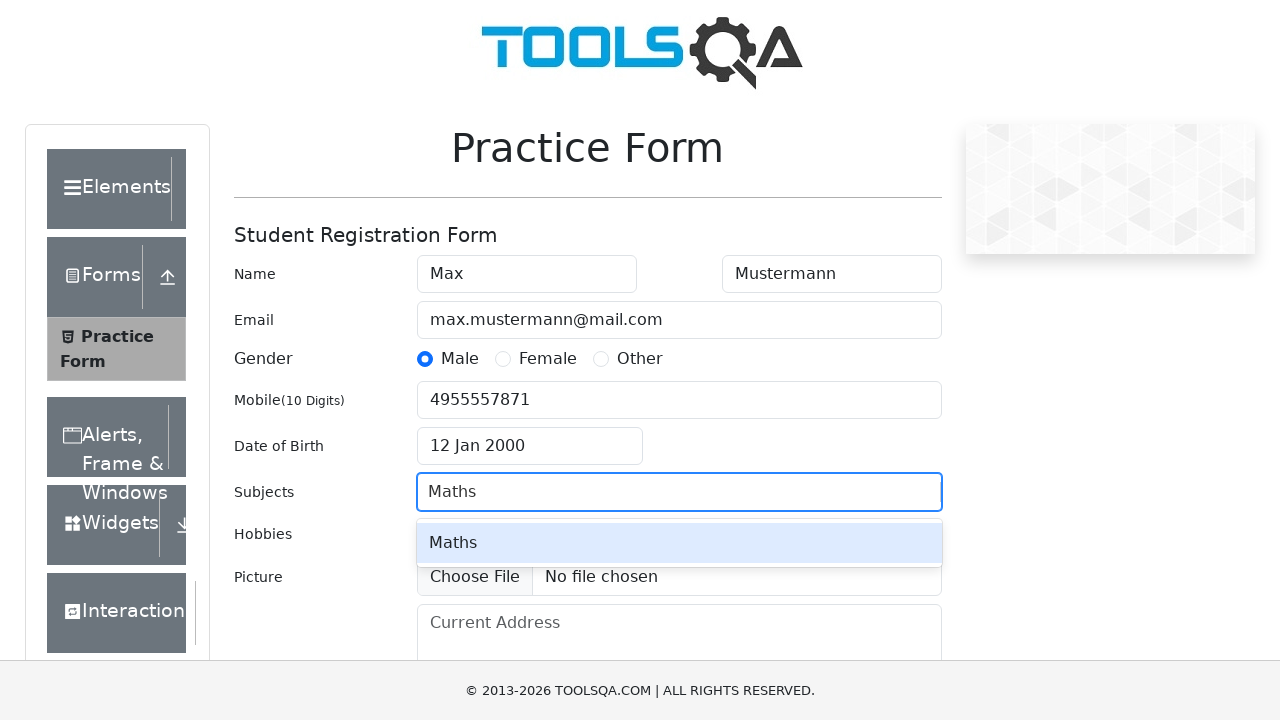

Pressed Enter to add Maths subject on #subjectsInput
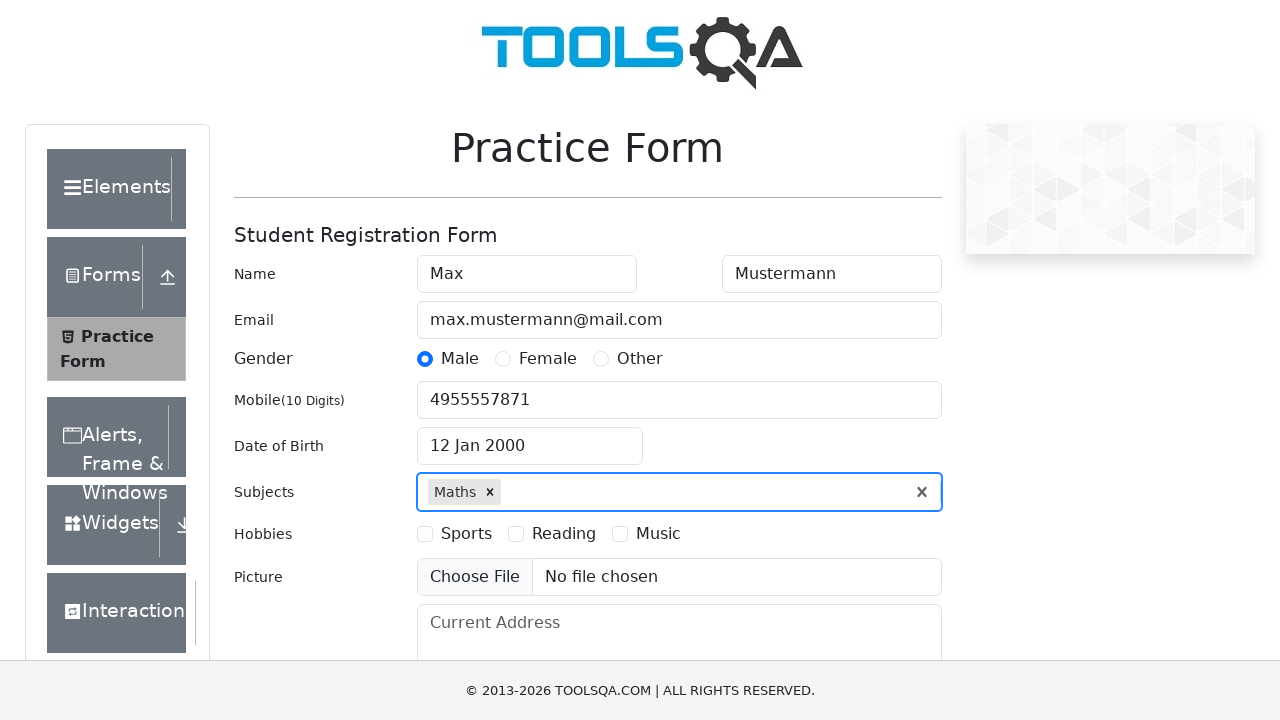

Typed 'Computer Science' in subjects field on #subjectsInput
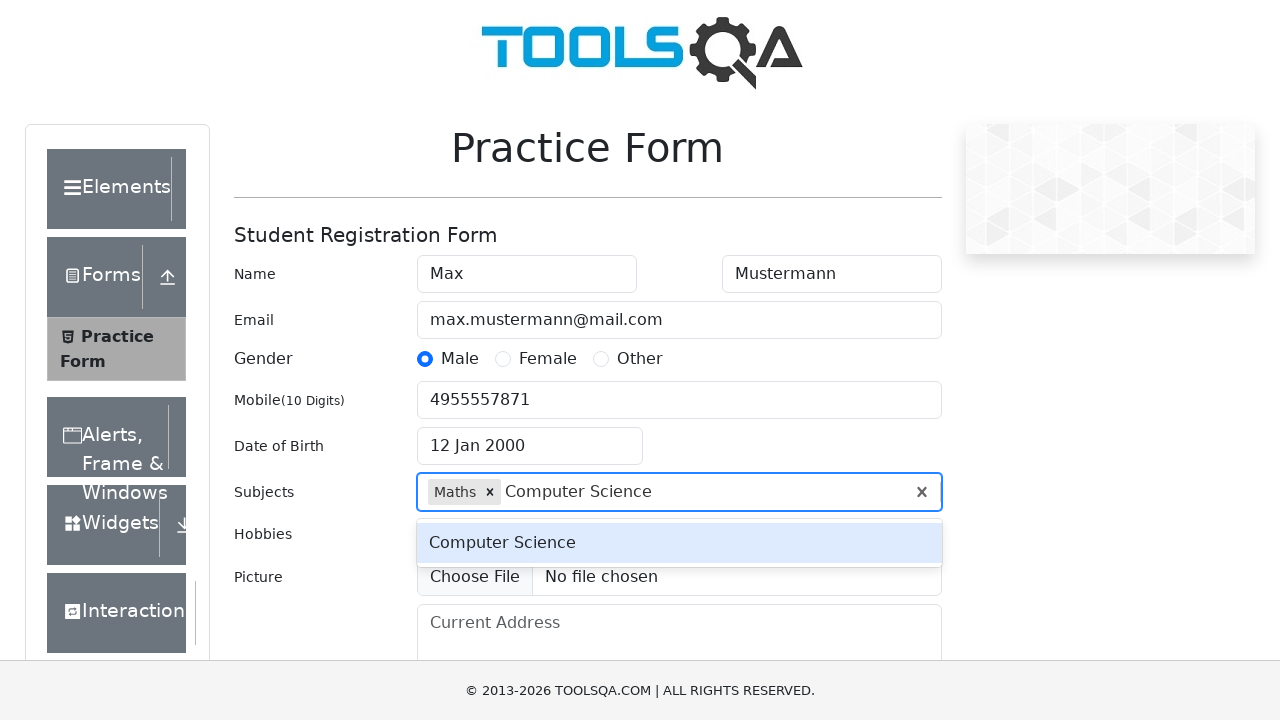

Pressed Enter to add Computer Science subject on #subjectsInput
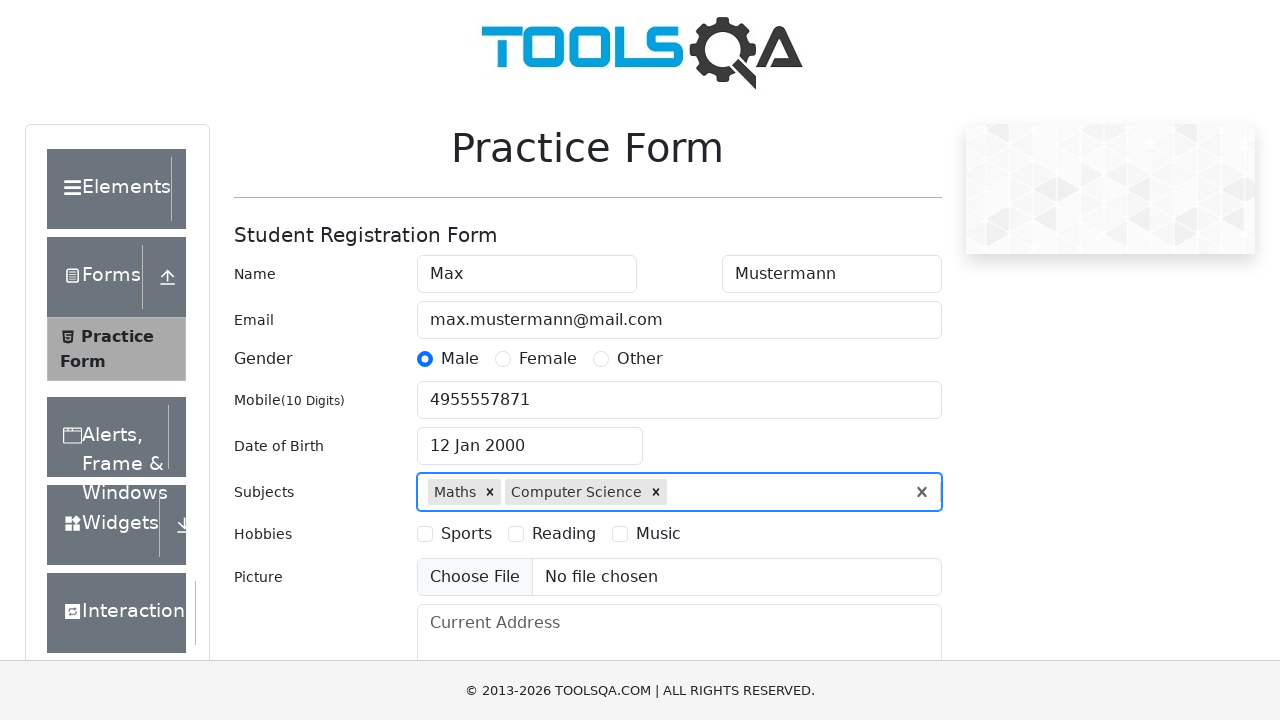

Typed 'Physics' in subjects field on #subjectsInput
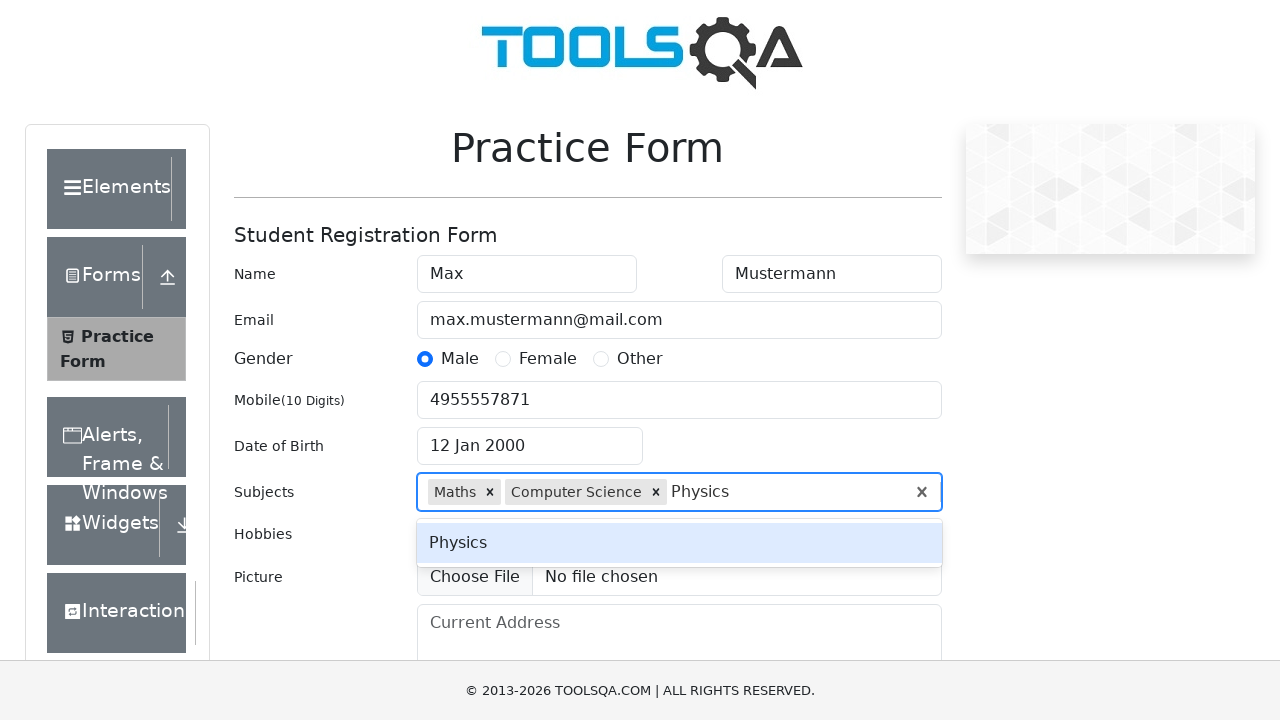

Pressed Enter to add Physics subject on #subjectsInput
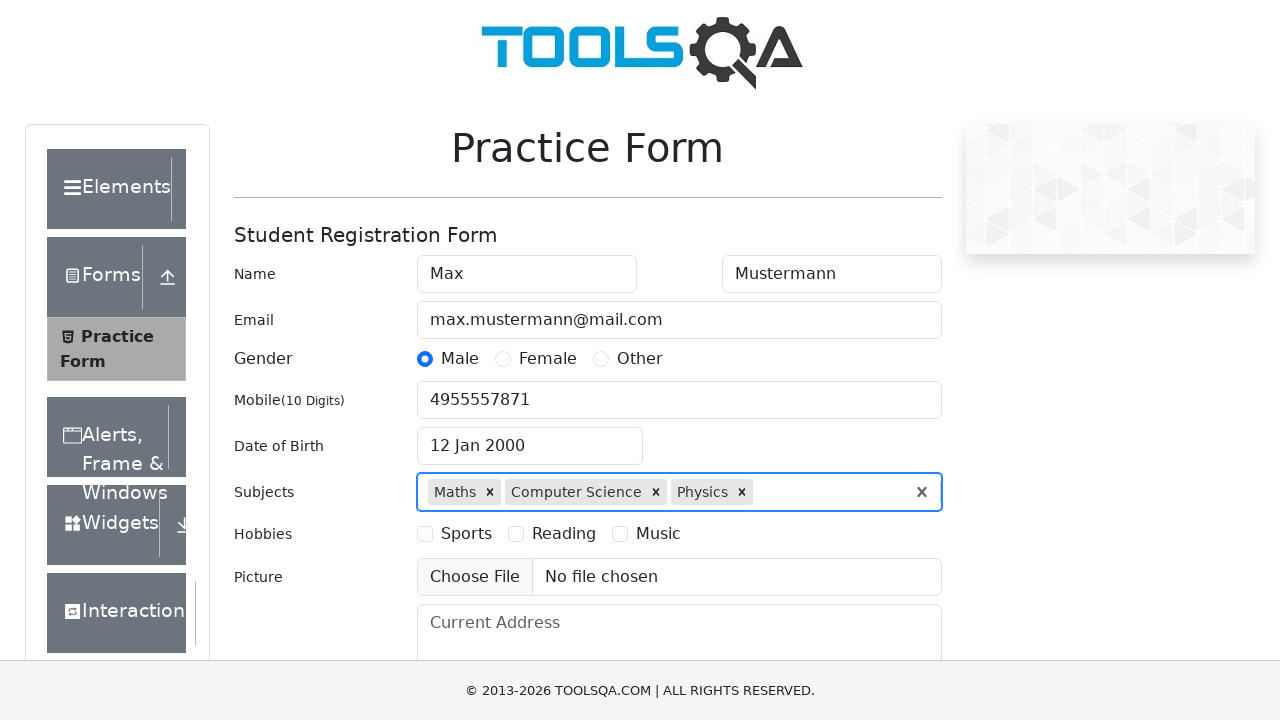

Scrolled down to bring hobbies and submit button into view
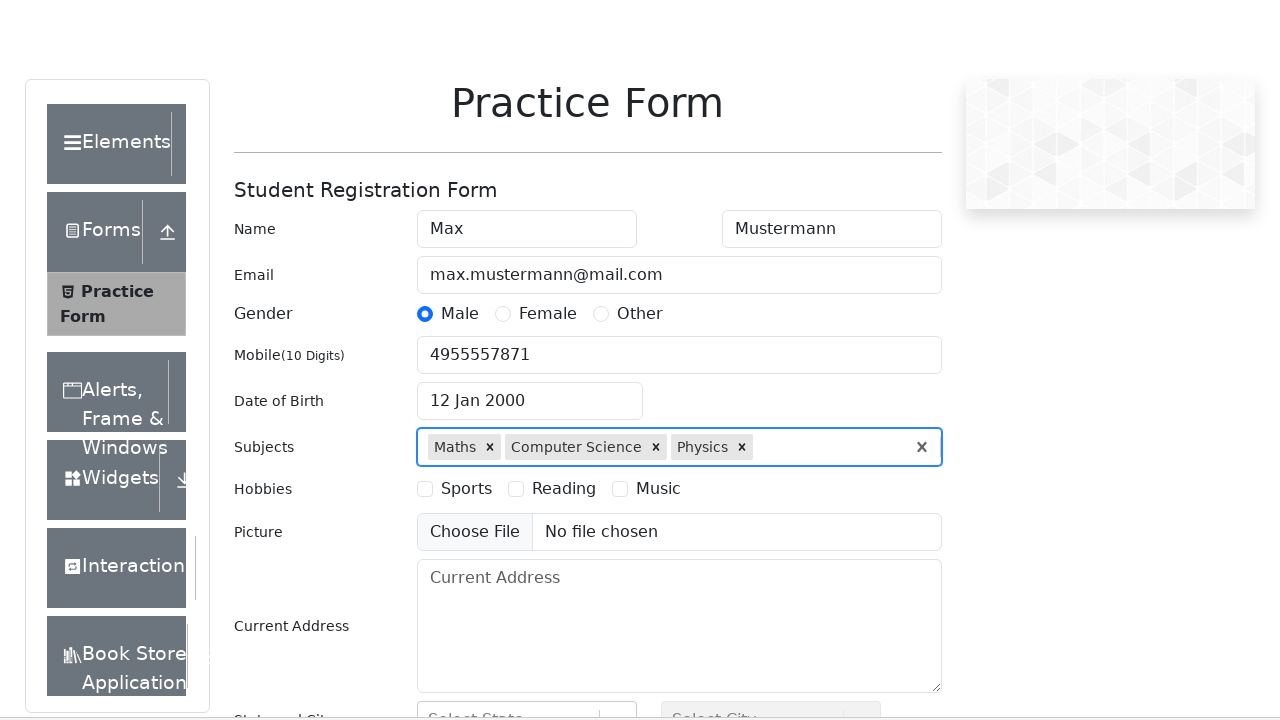

Selected Sports hobby checkbox at (466, 206) on xpath=//label[@for='hobbies-checkbox-1']
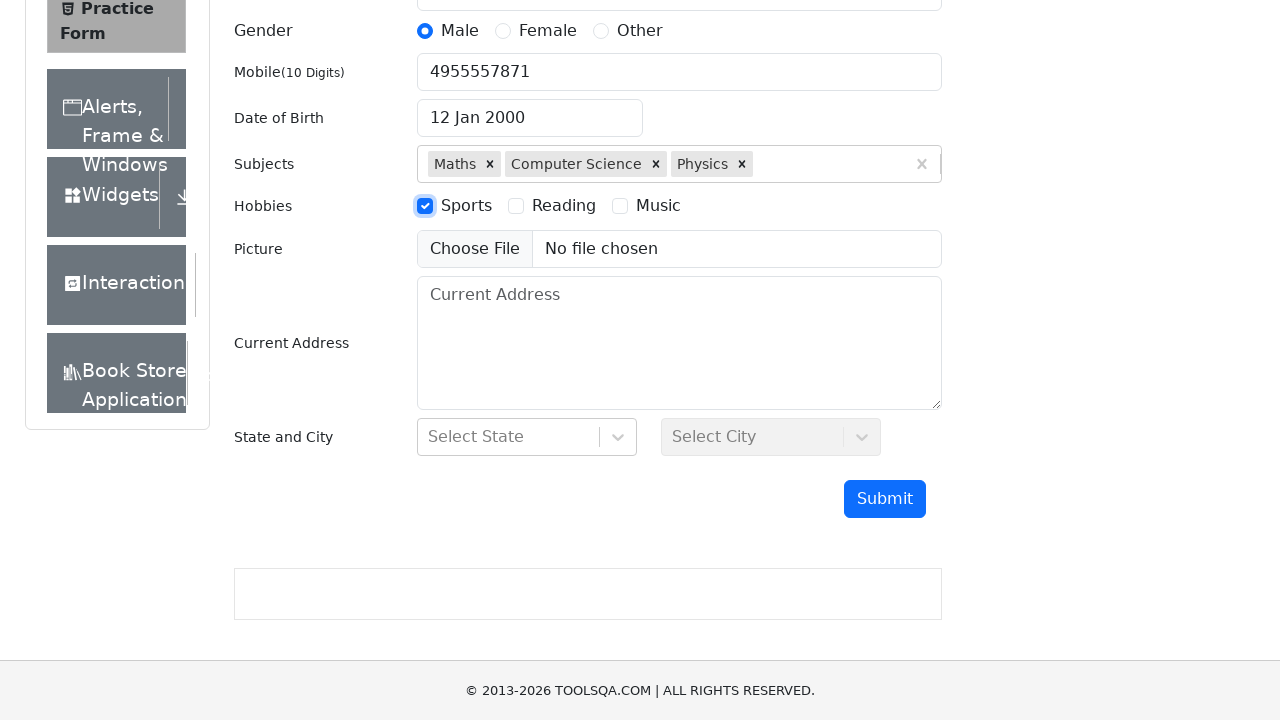

Selected Reading hobby checkbox at (564, 206) on xpath=//label[@for='hobbies-checkbox-2']
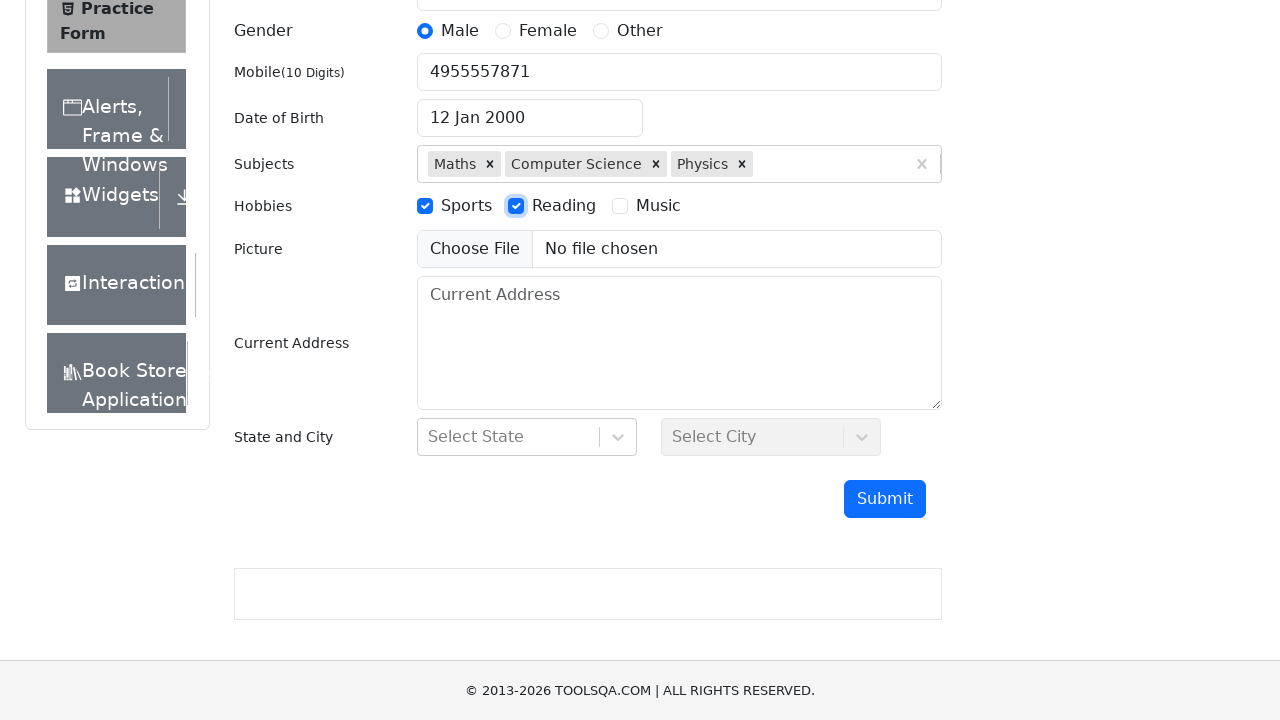

Selected Music hobby checkbox at (658, 206) on xpath=//label[@for='hobbies-checkbox-3']
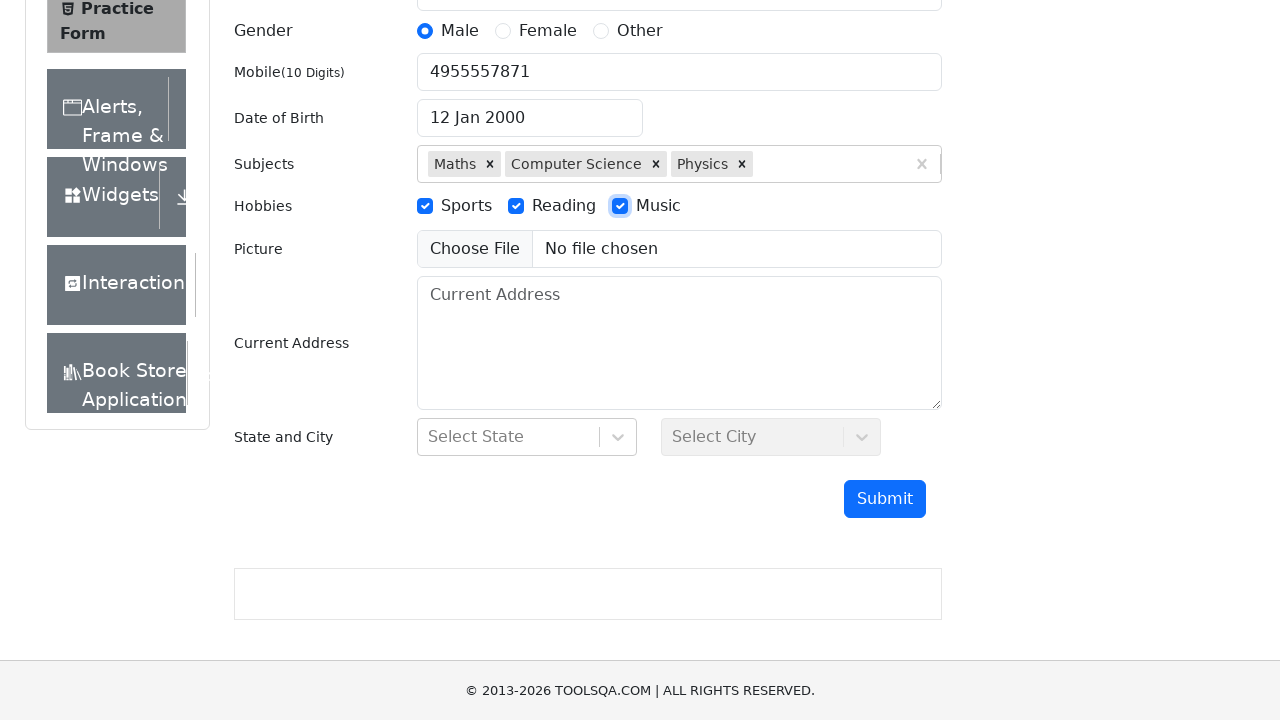

Filled current address with 'Teststrasse, 1' on #currentAddress
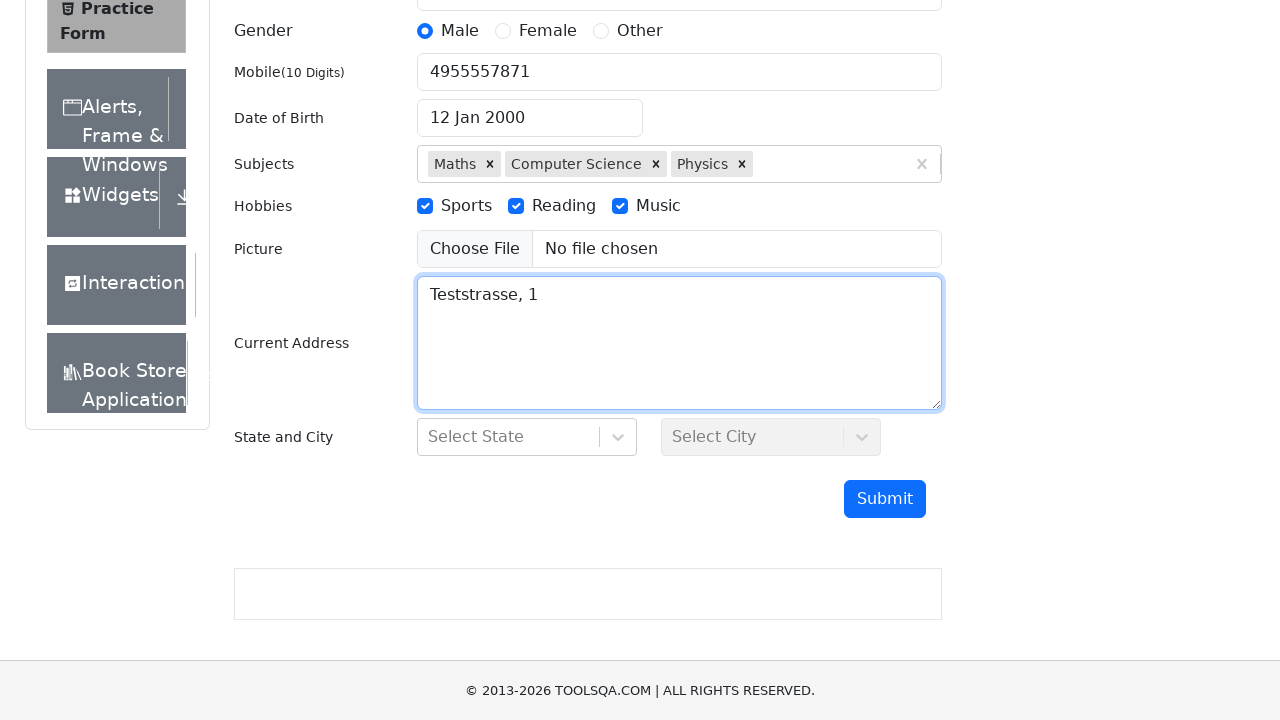

Typed 'NCR' in state field on //*[@id='state']//input
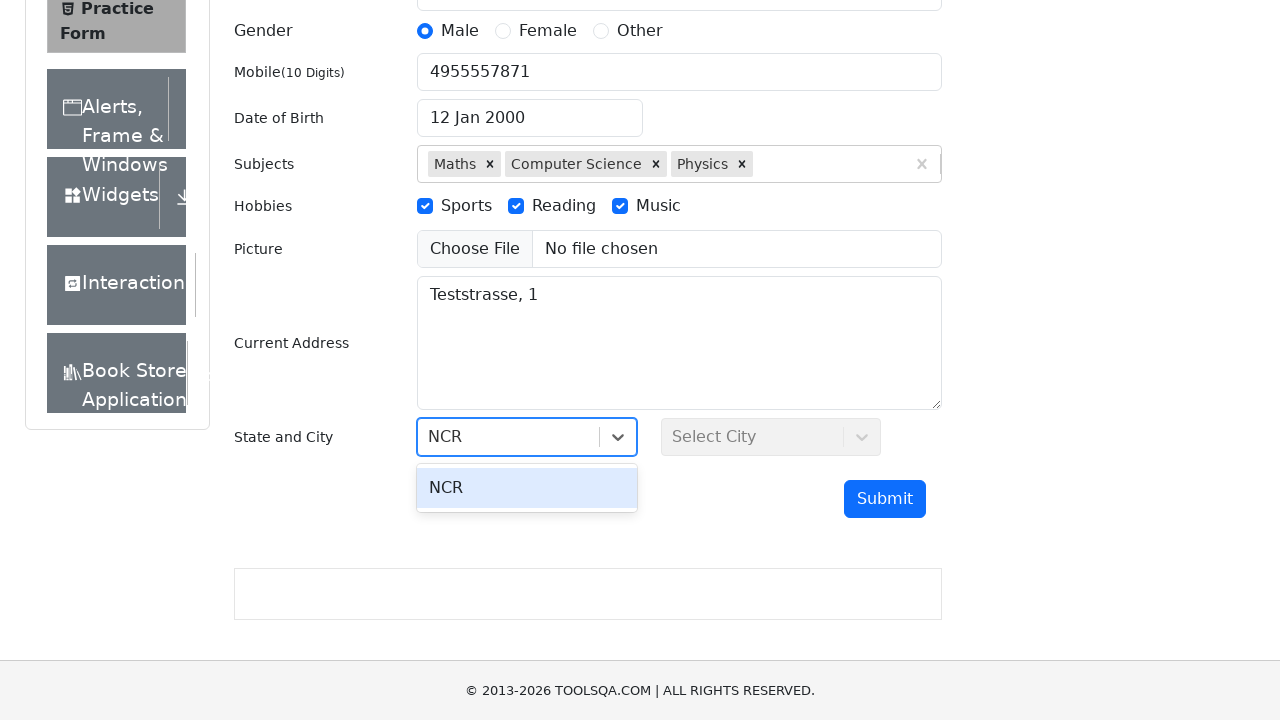

Pressed Enter to select NCR state on //*[@id='state']//input
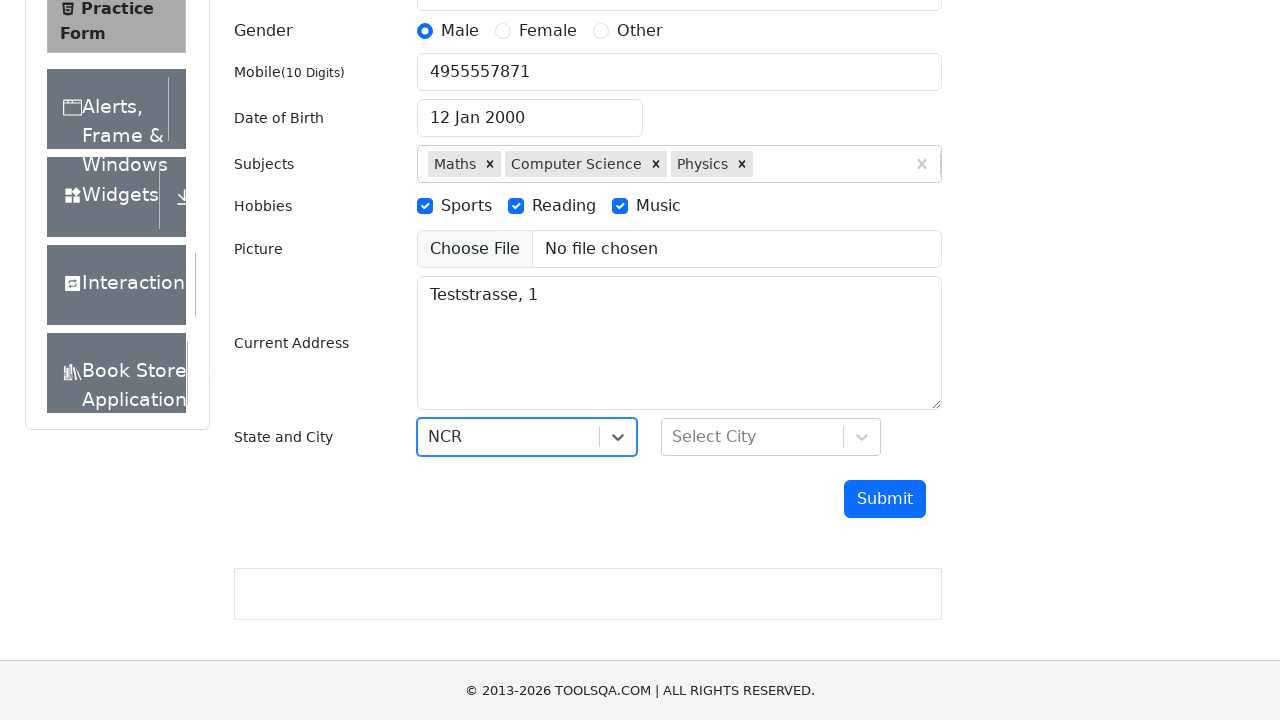

Typed 'Delhi' in city field on //*[@id='city']//input
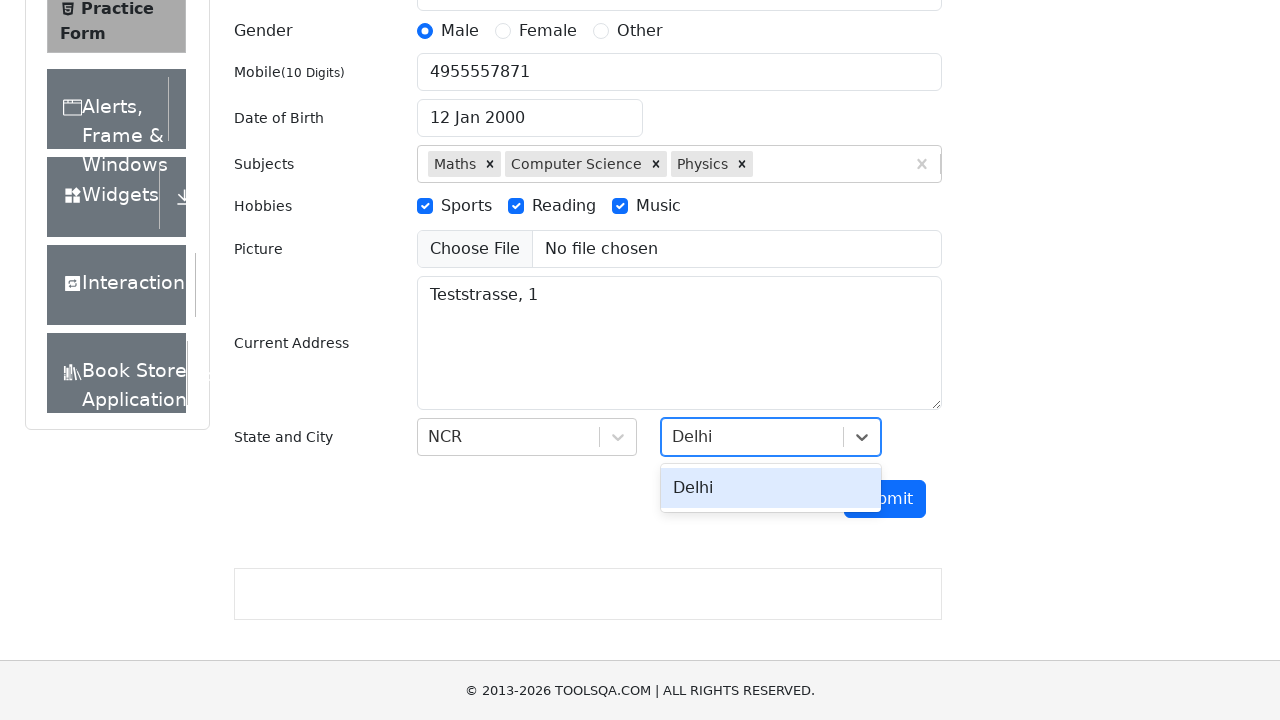

Pressed Enter to select Delhi city on //*[@id='city']//input
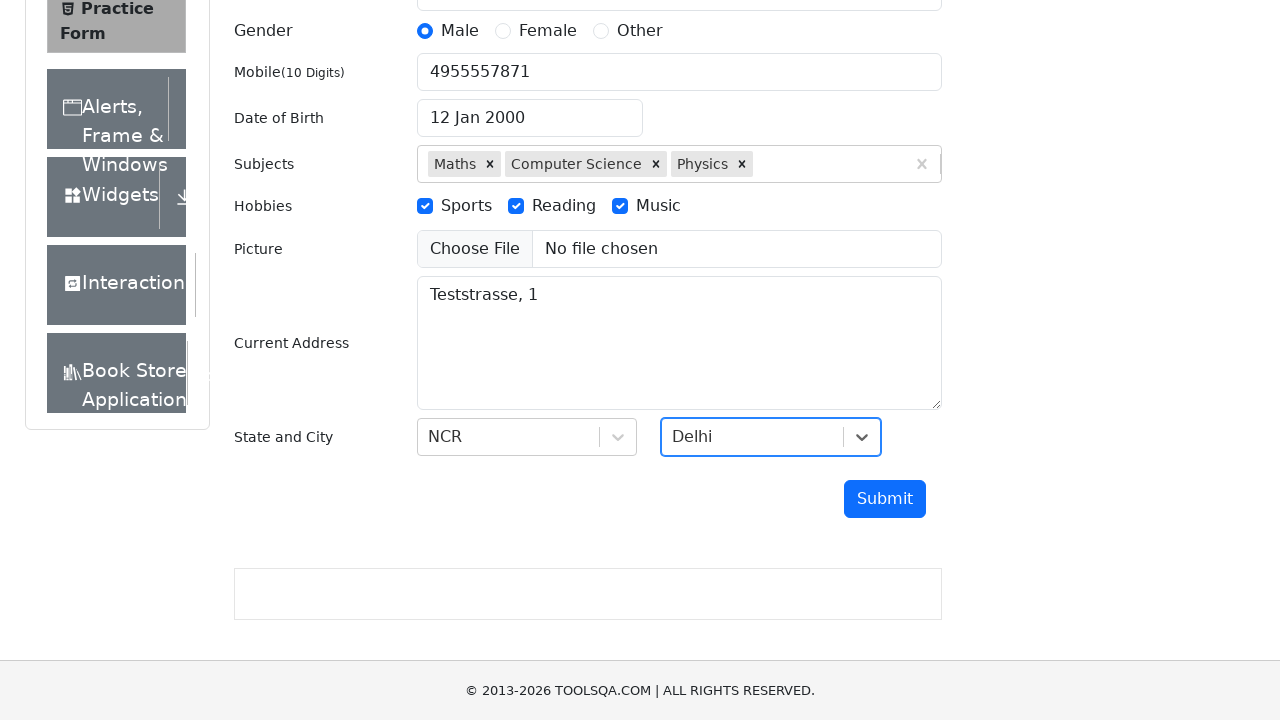

Clicked submit button to submit the form at (885, 499) on #submit
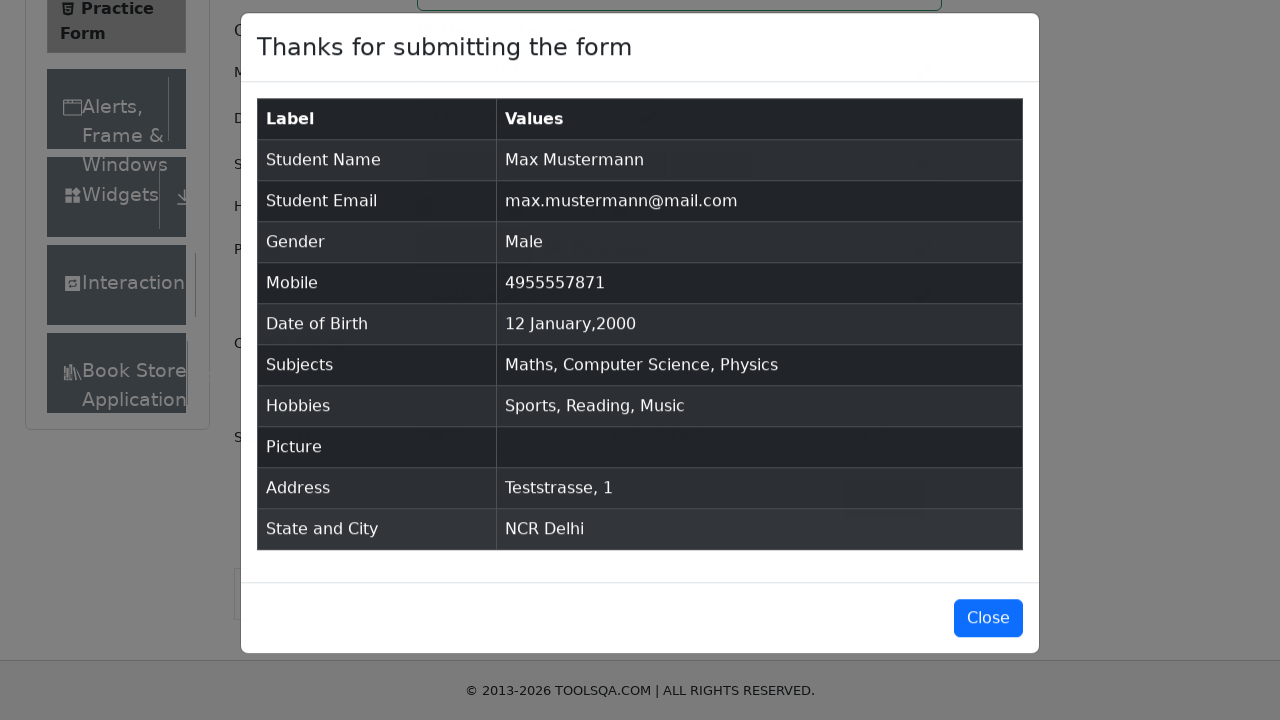

Results table loaded with Student Name field visible
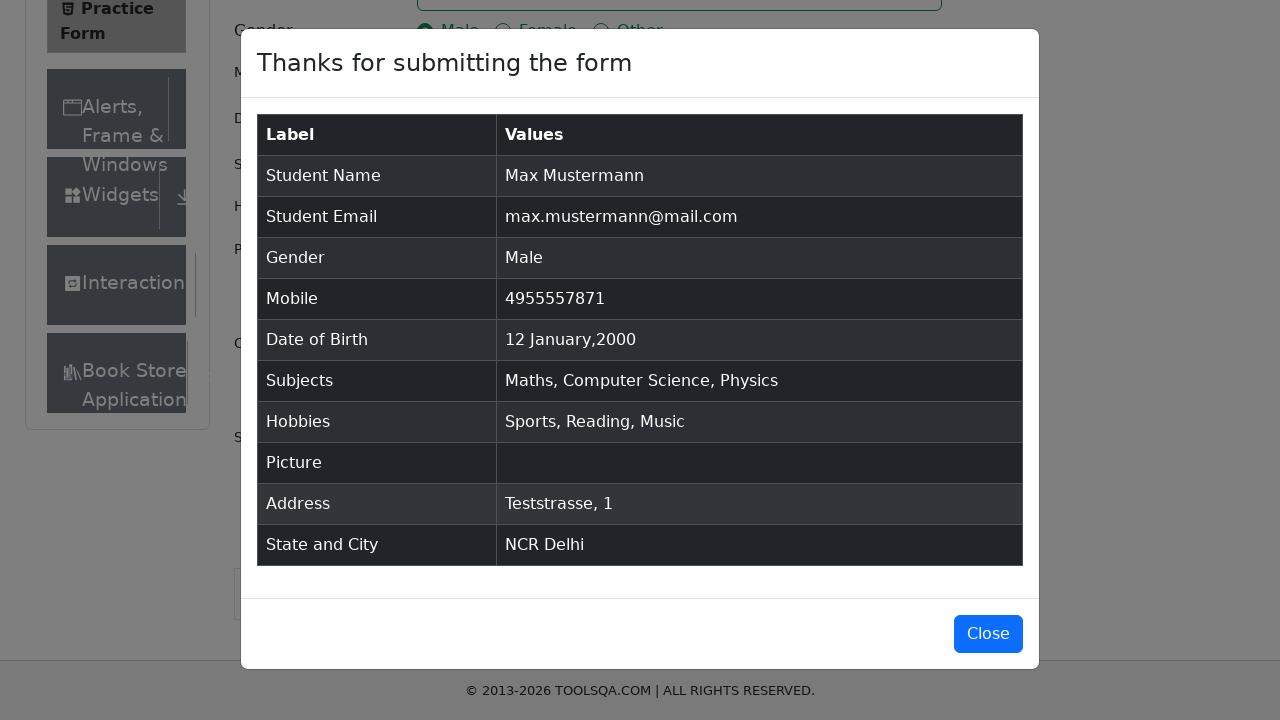

Verified Student Email appears in results table
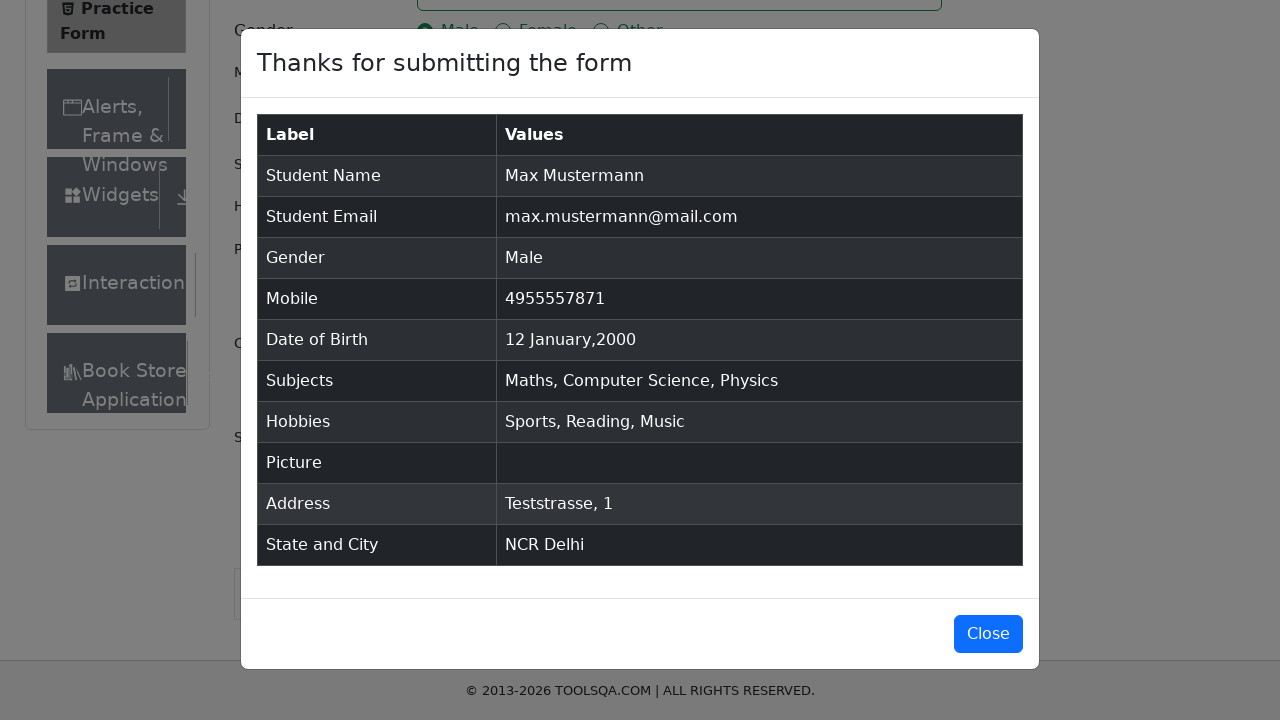

Verified Gender appears in results table
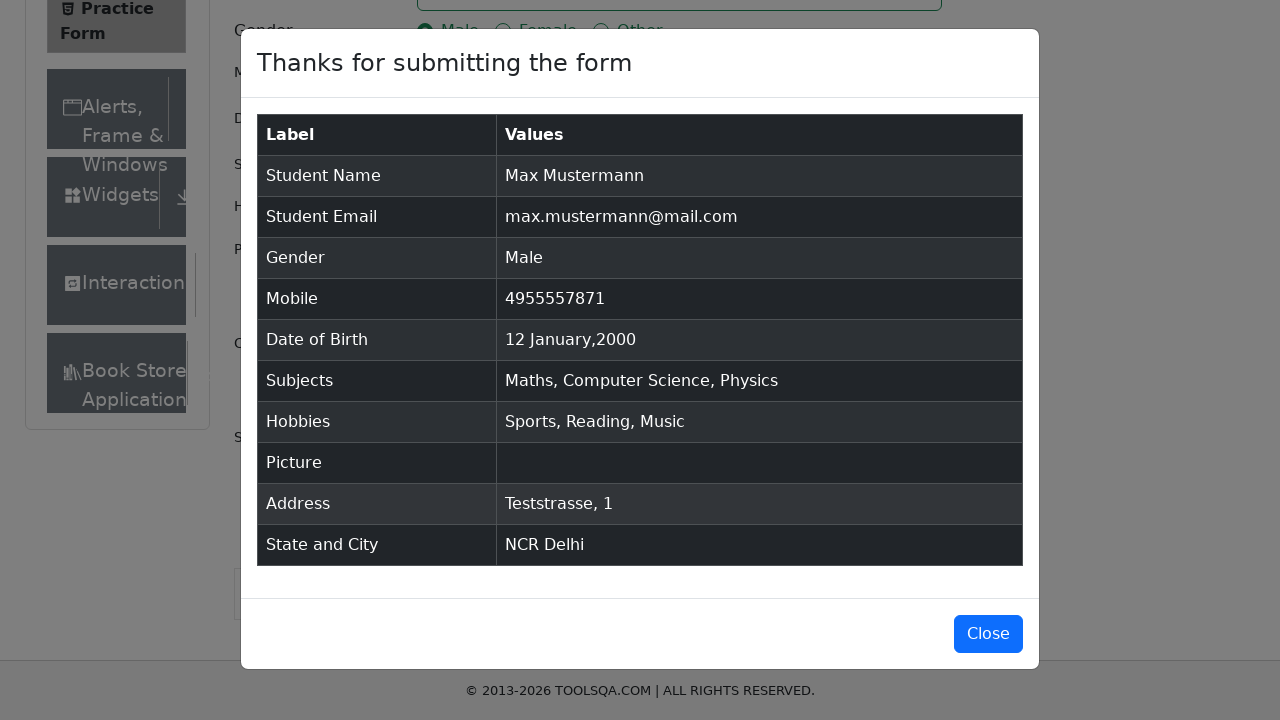

Verified Mobile appears in results table
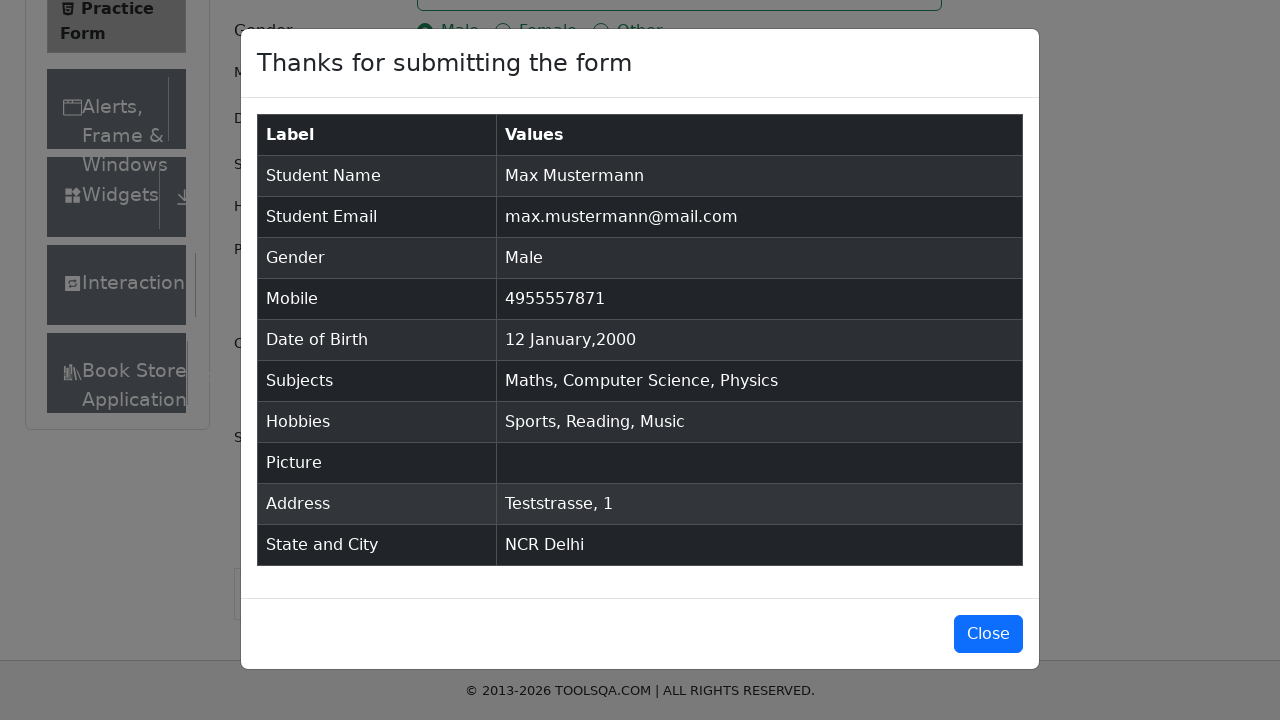

Verified Date of Birth appears in results table
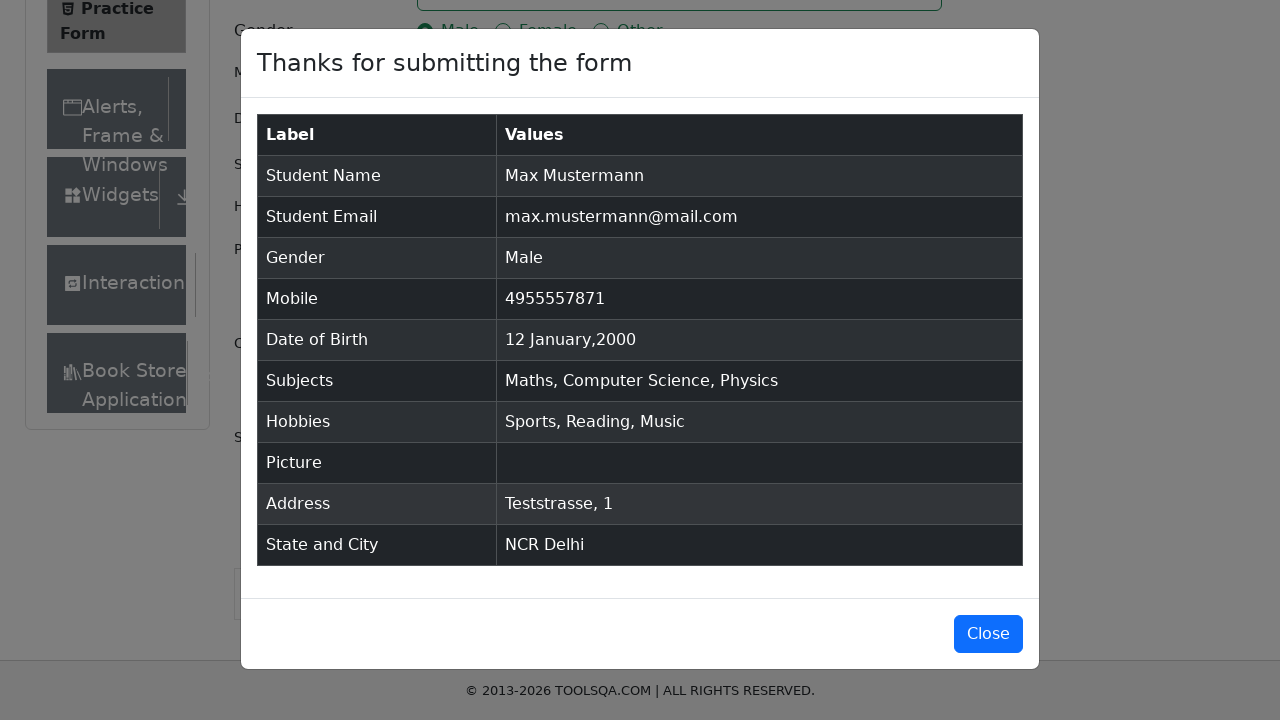

Verified Subjects appears in results table
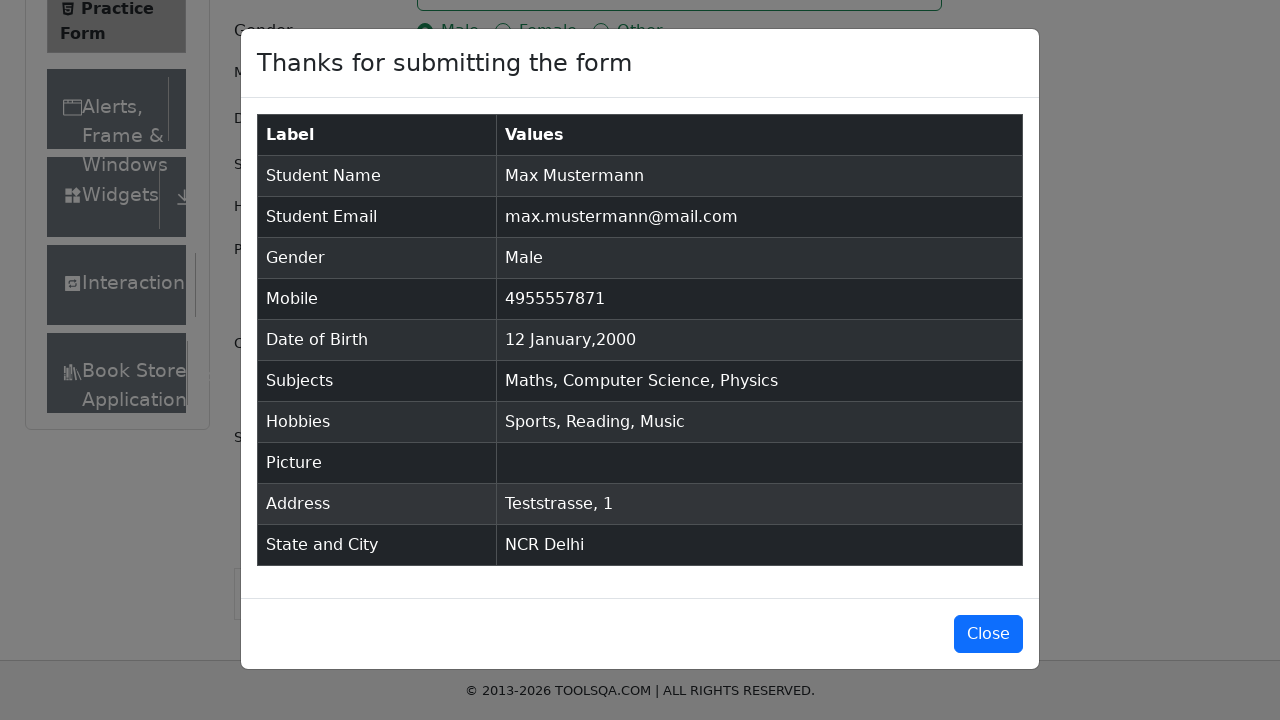

Verified Hobbies appears in results table
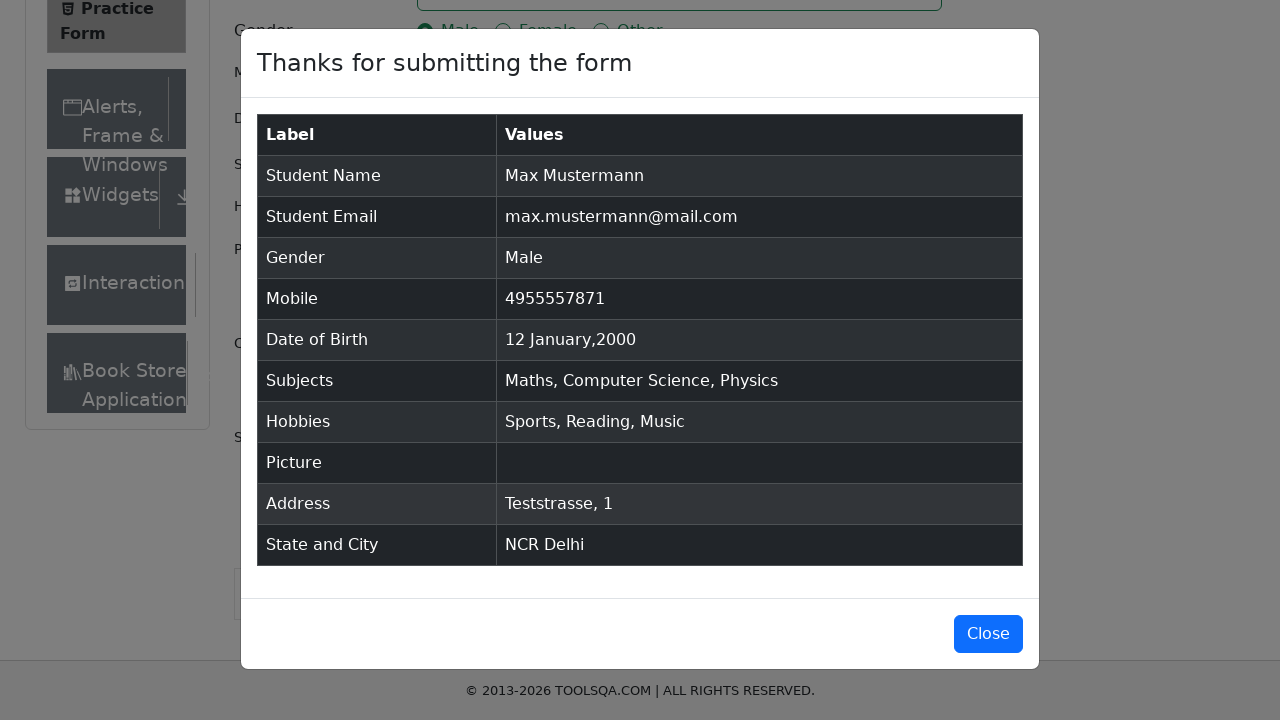

Verified Address appears in results table
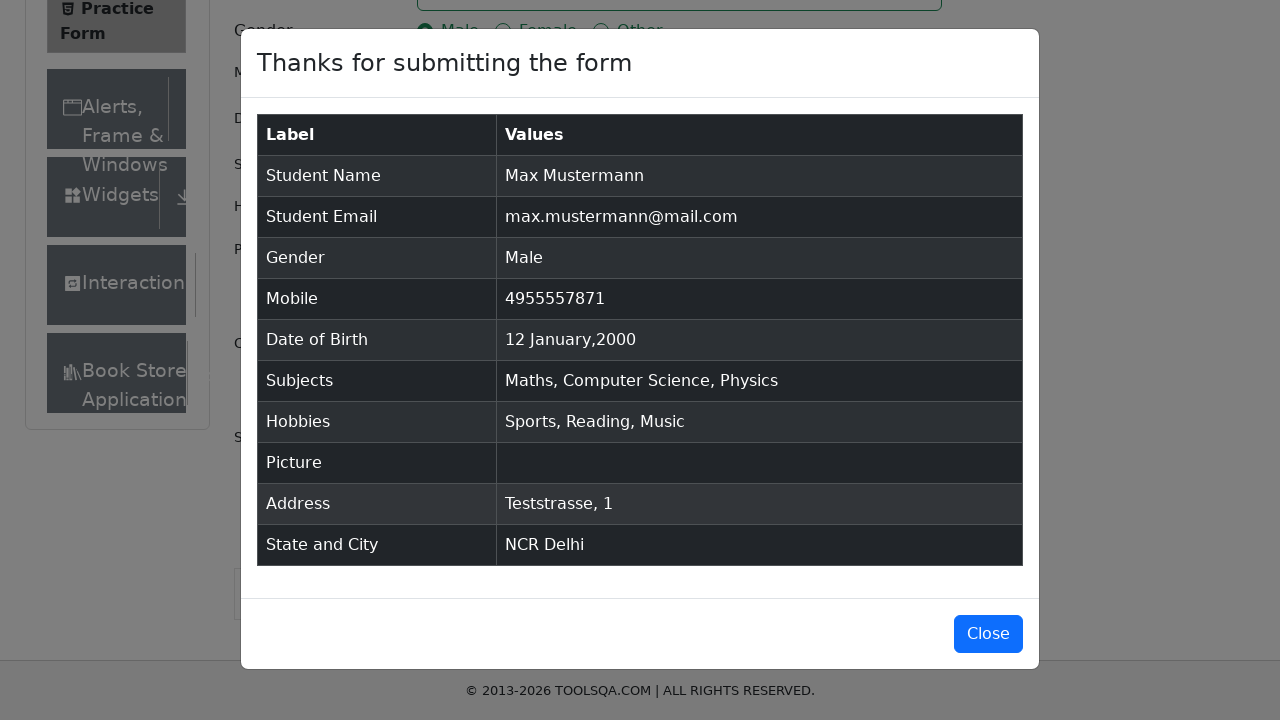

Verified State and City appears in results table
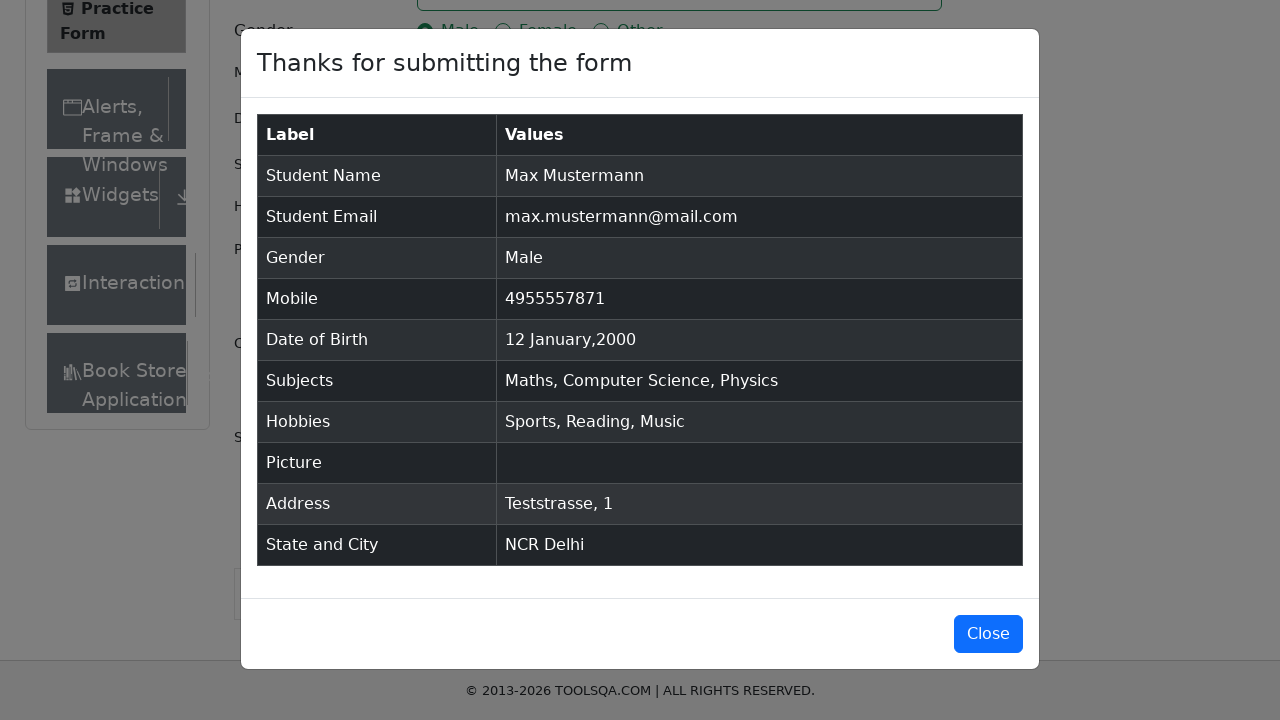

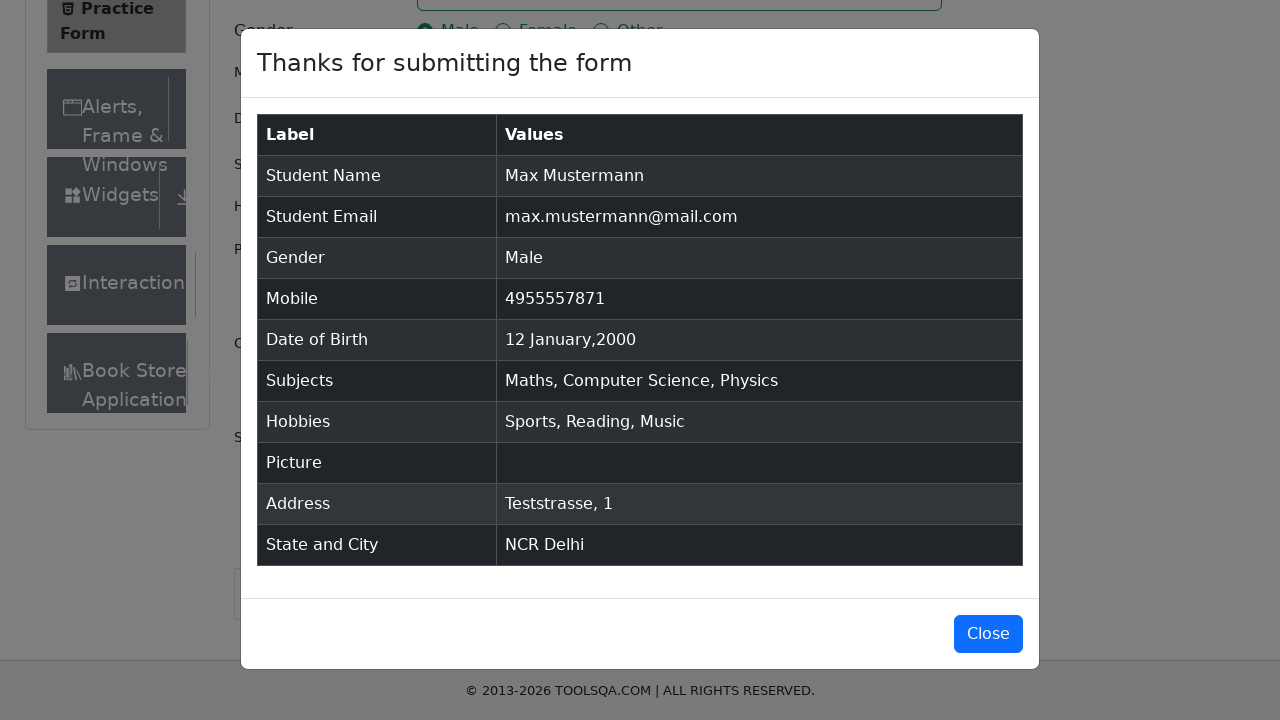